Tests DOM sibling traversal by verifying the next sibling elements of various selectors have the expected classes

Starting URL: https://rahulshettyacademy.com/seleniumPractise/#/

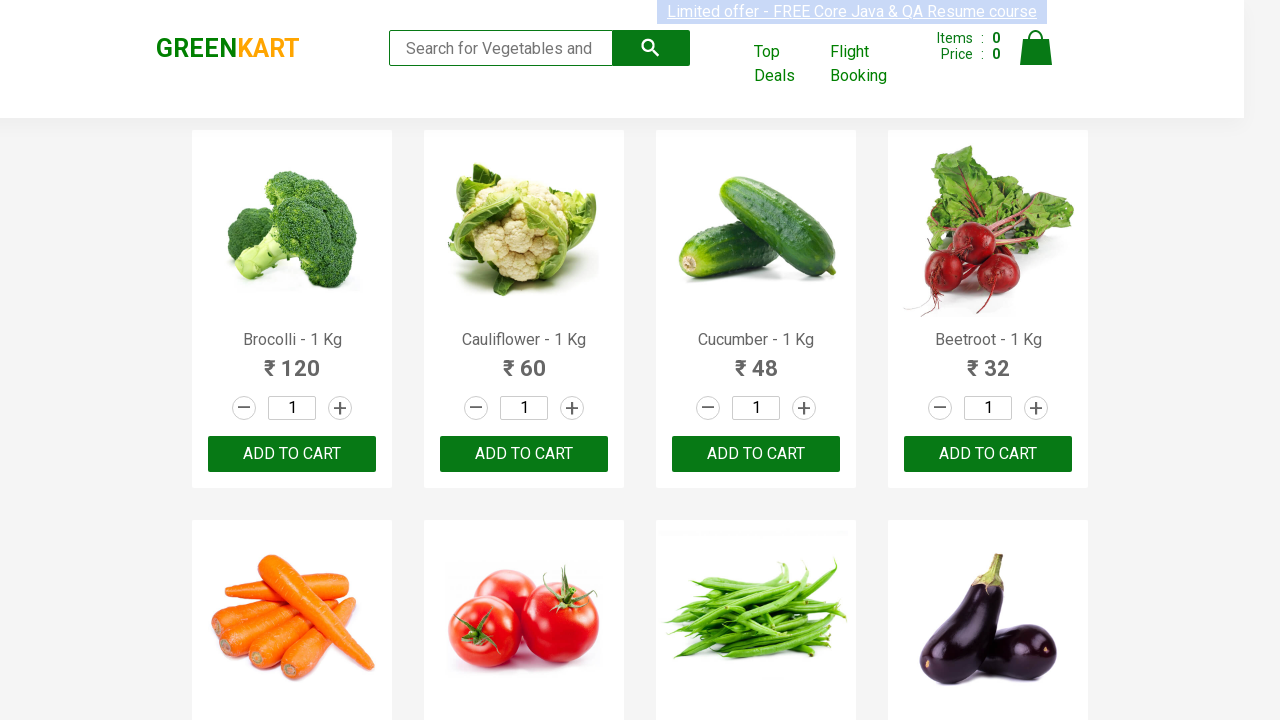

Waited for .search element to load on page
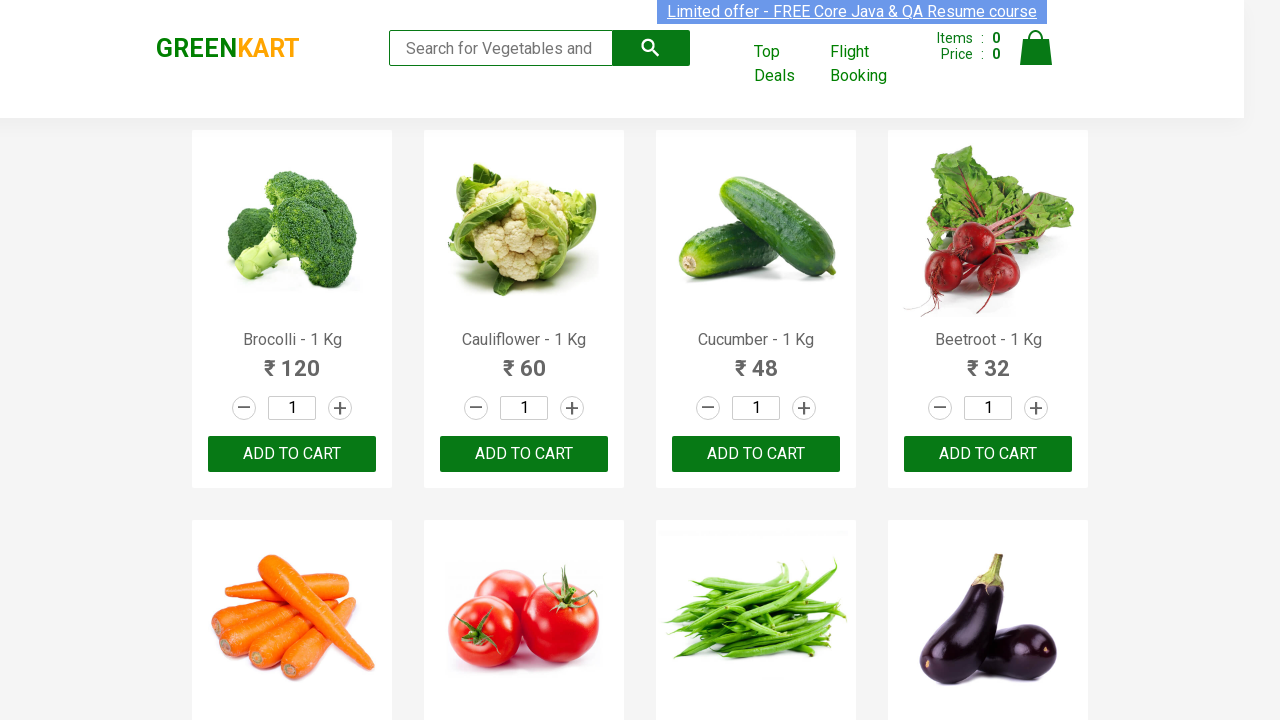

Located next sibling element after .search
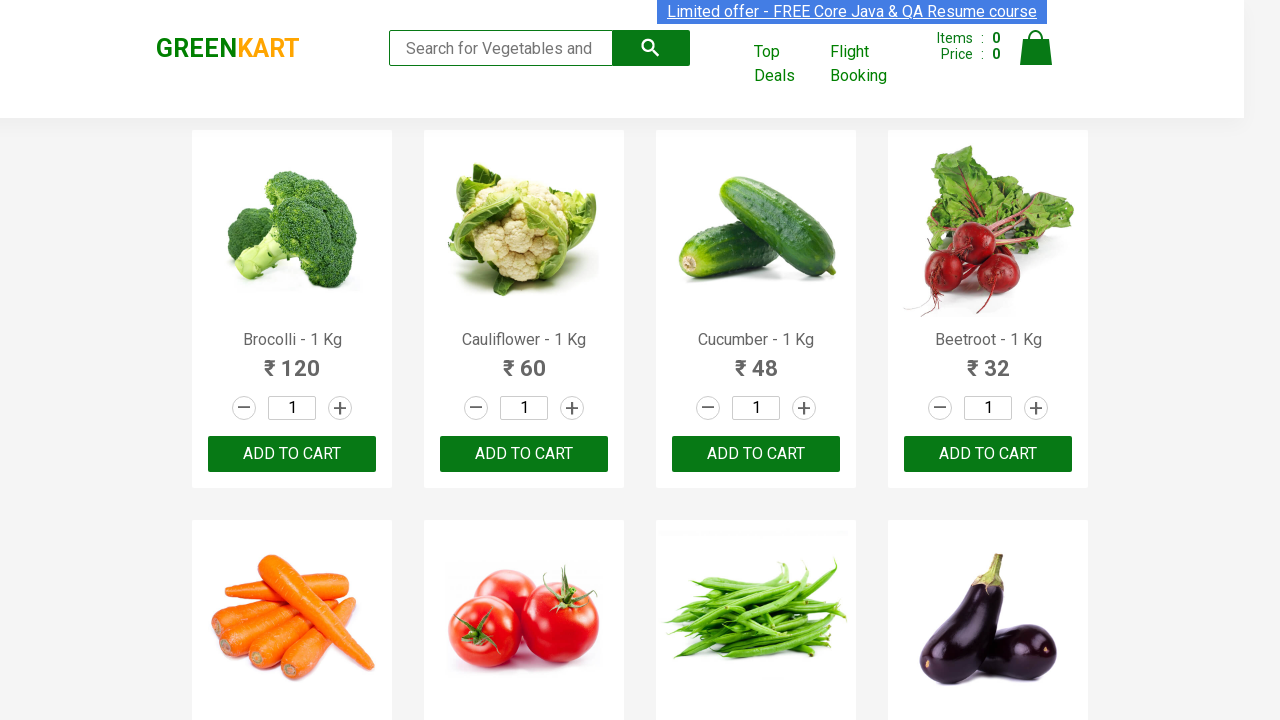

Verified next sibling of .search has class 'cart'
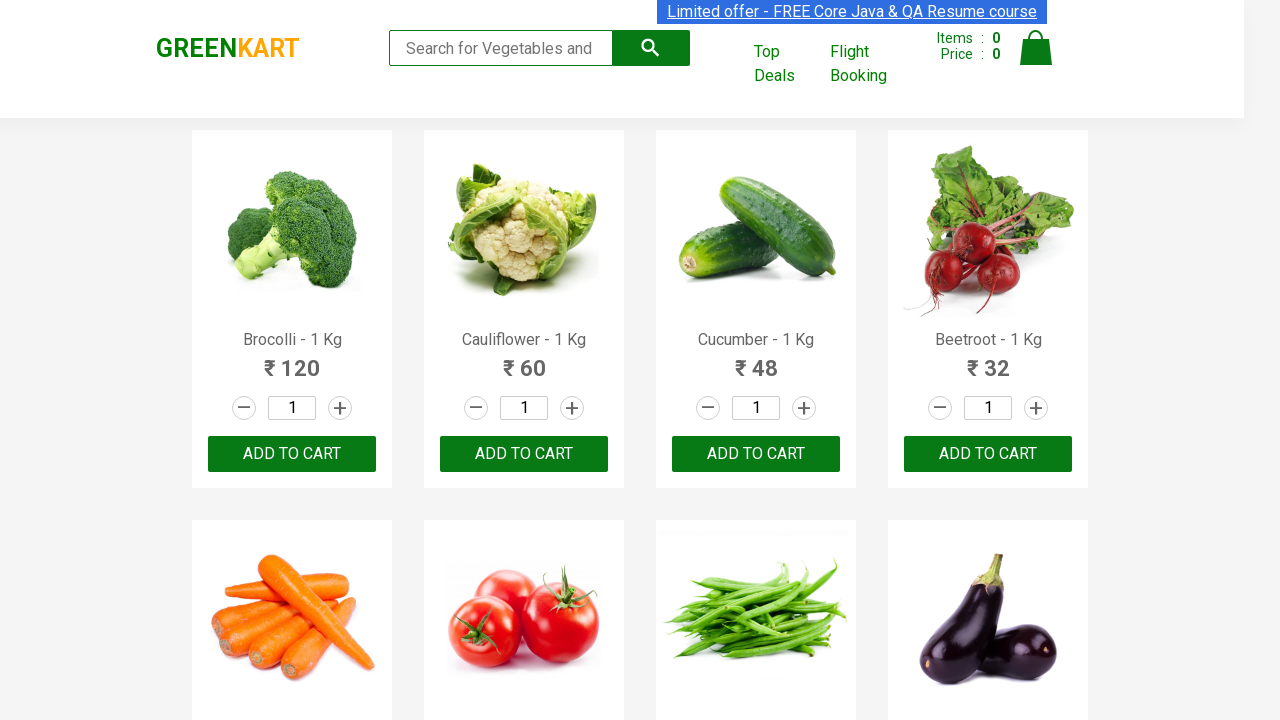

Located next sibling element after .wrapperone
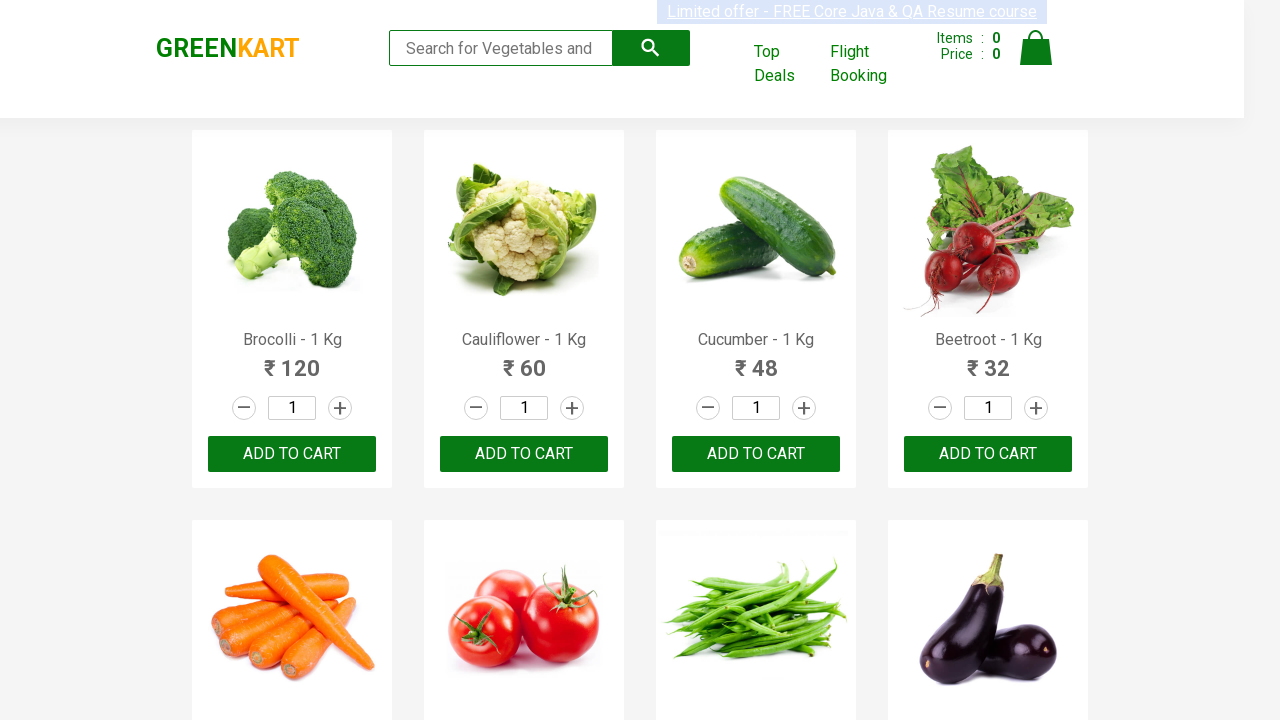

Verified next sibling of .wrapperone has class 'wrapperTwo'
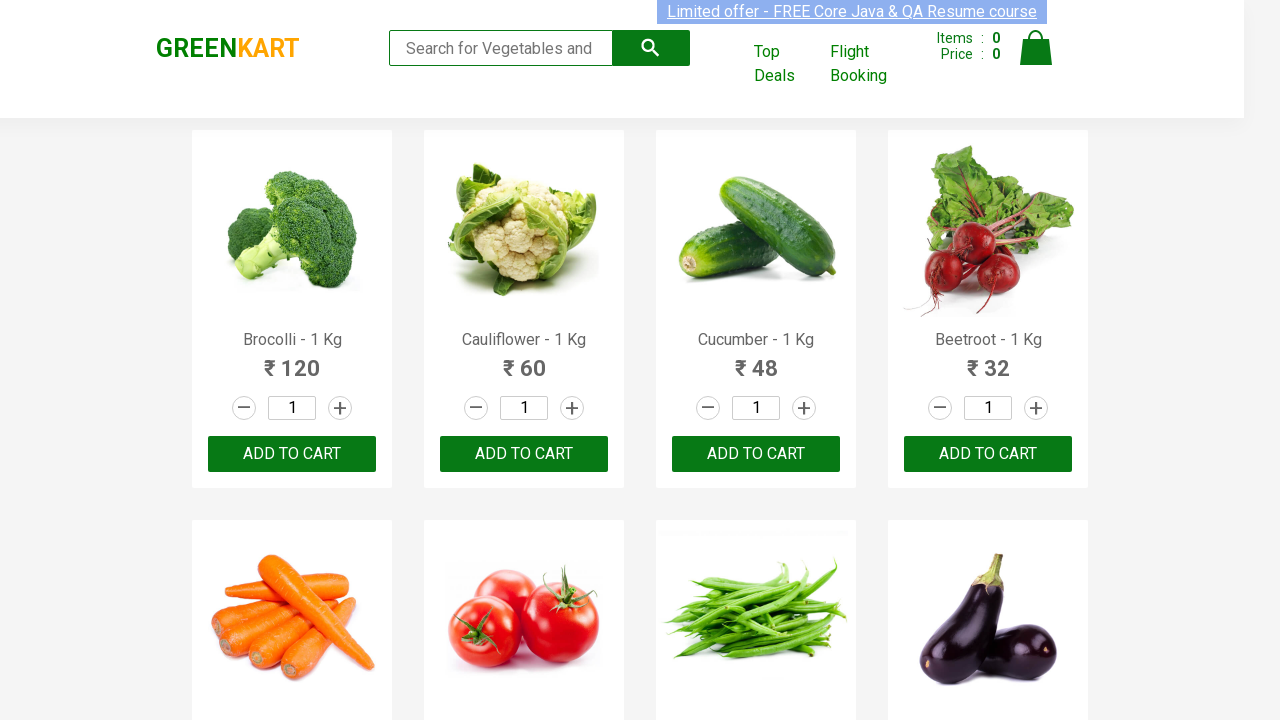

Located next sibling element after .wrapperThree
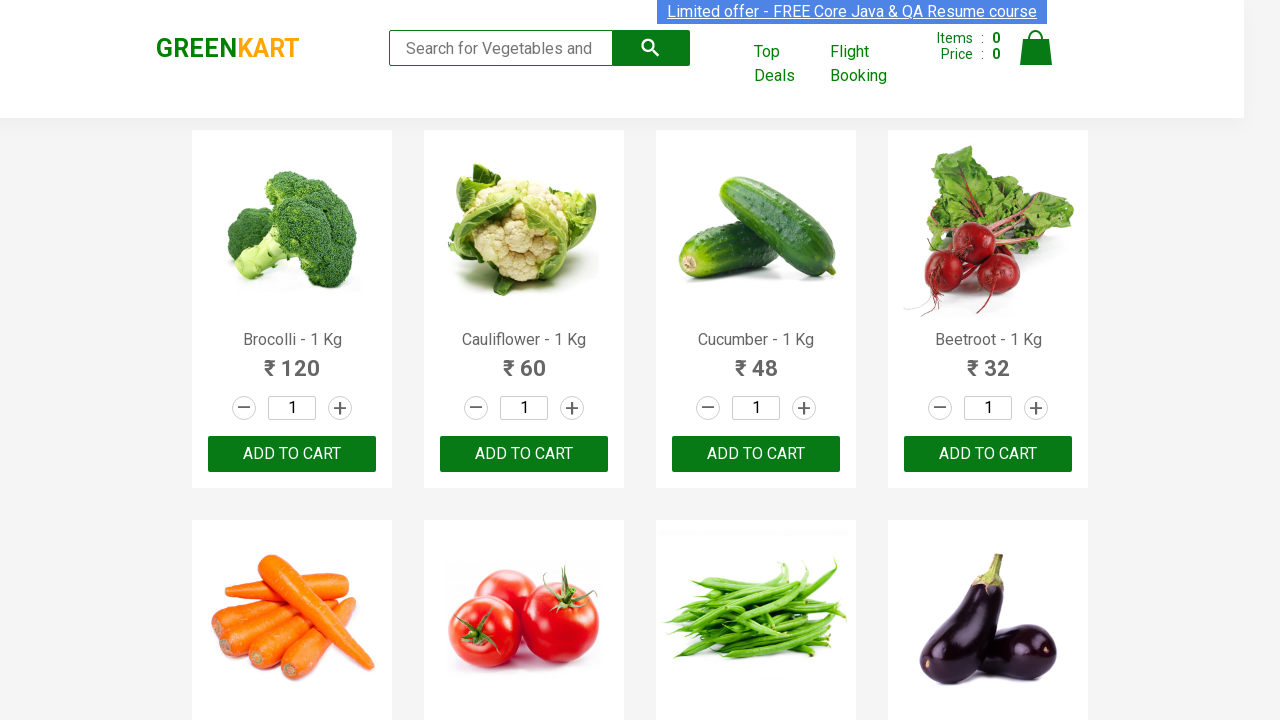

Verified next sibling of .wrapperThree has class 'action-block'
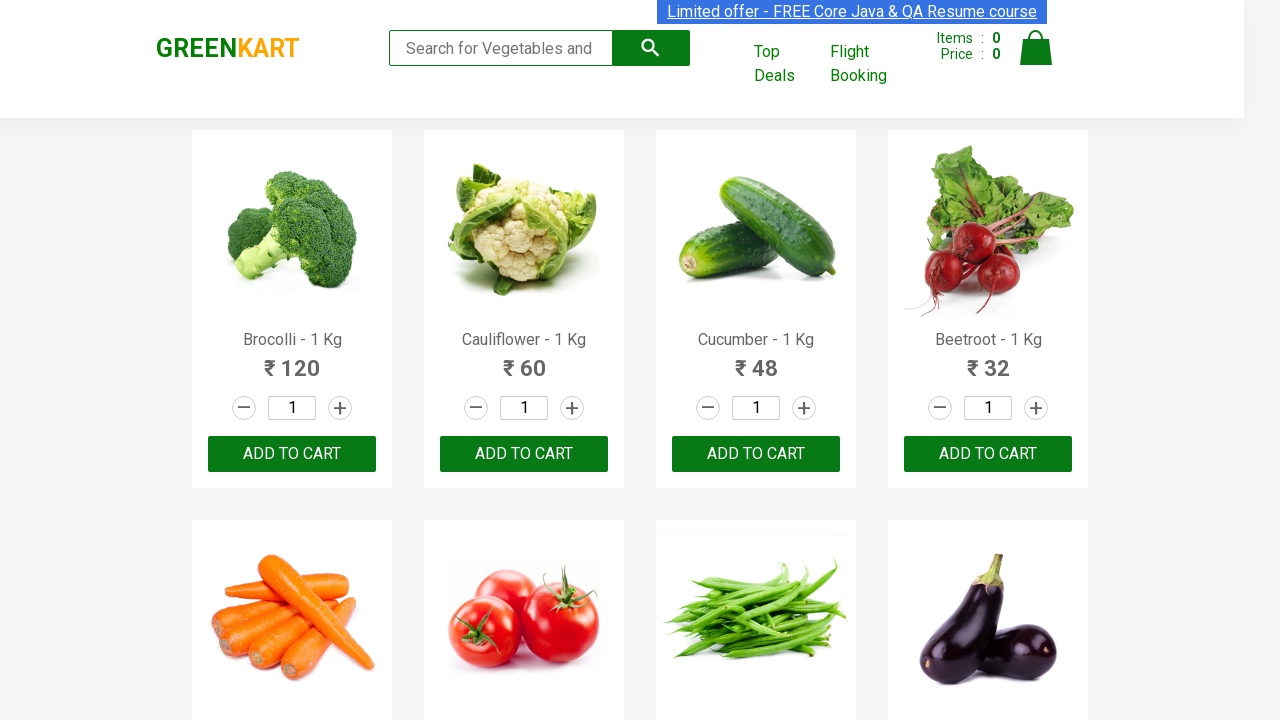

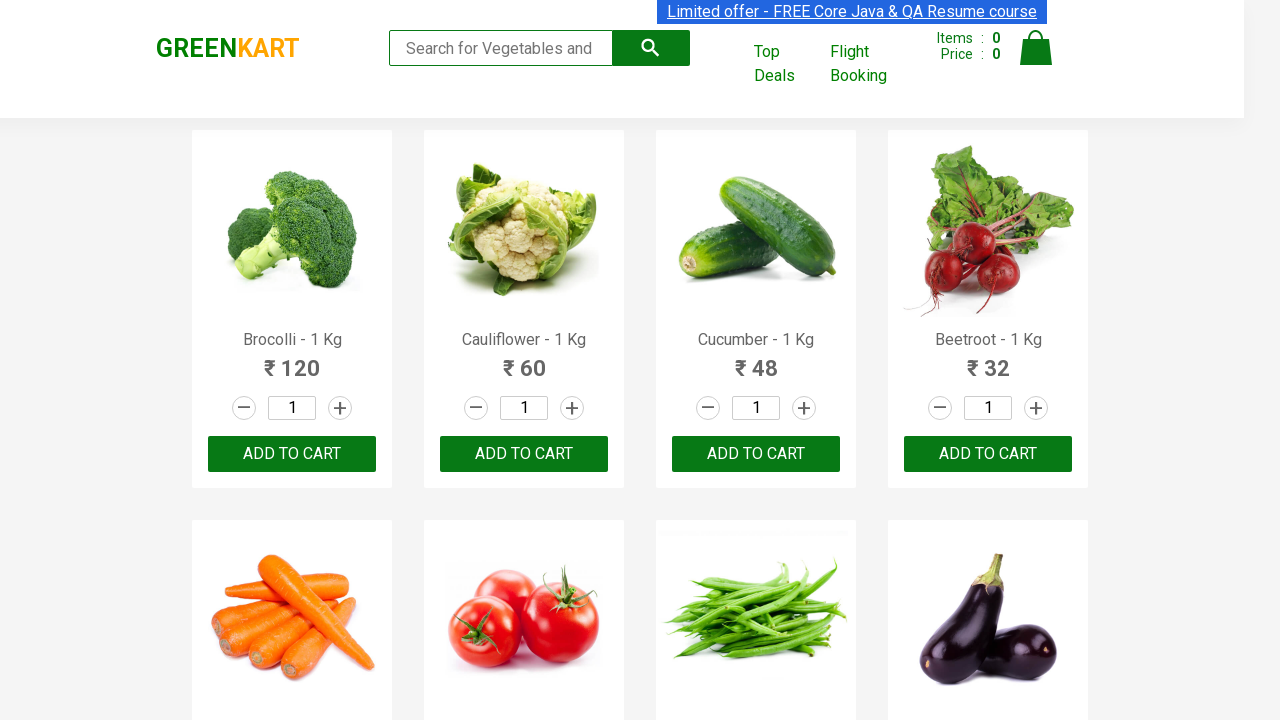